Tests the double-click button functionality and verifies the success message appears

Starting URL: https://demoqa.com/

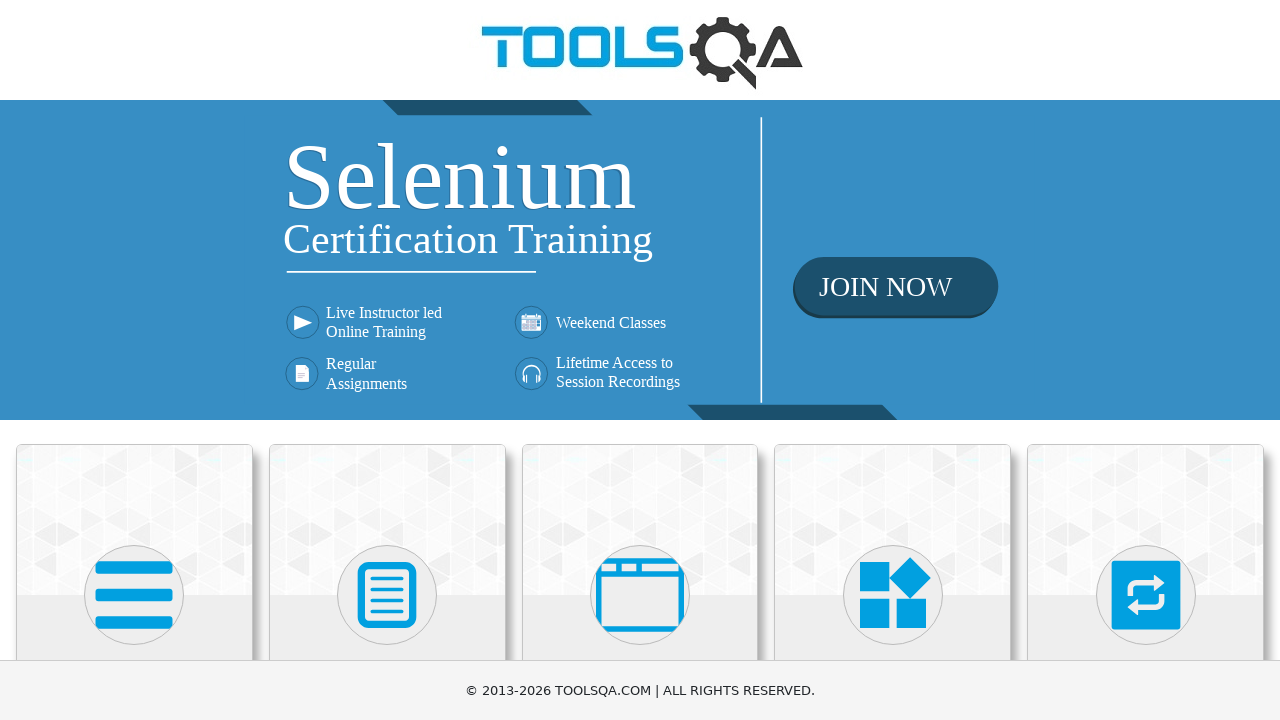

Clicked on Elements section at (134, 360) on text=Elements
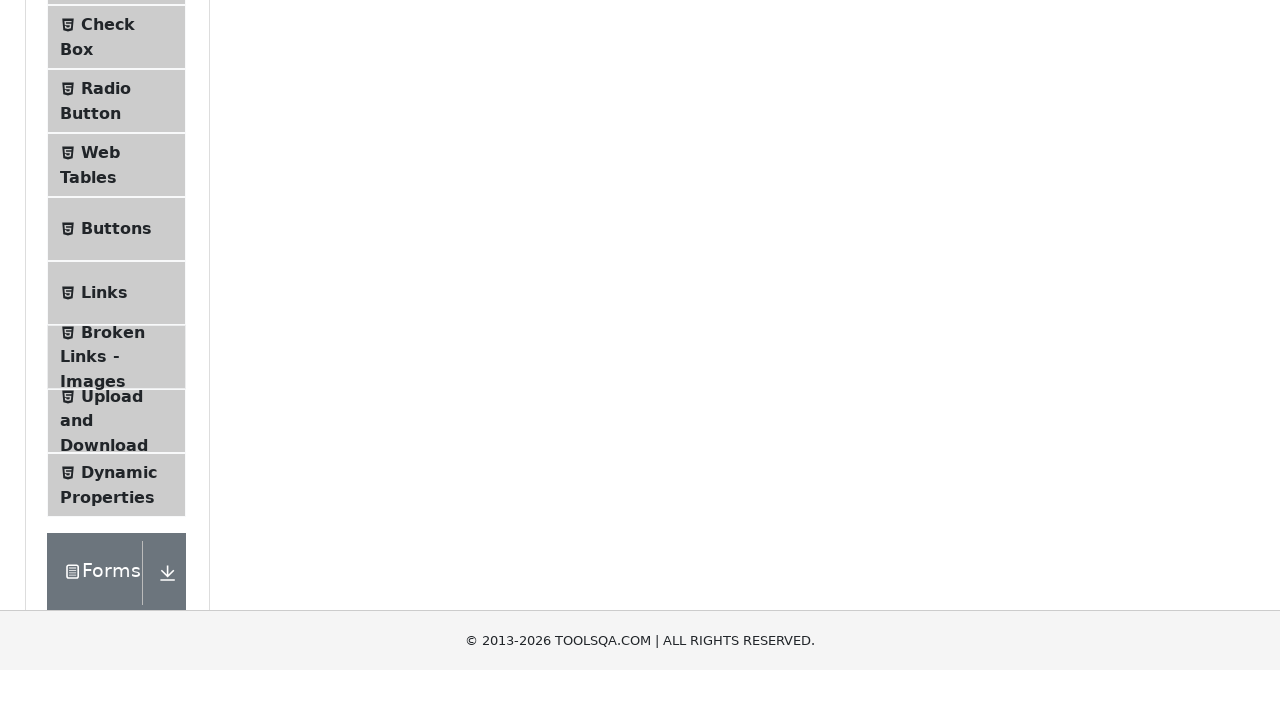

Clicked on Buttons menu item at (116, 517) on text=Buttons
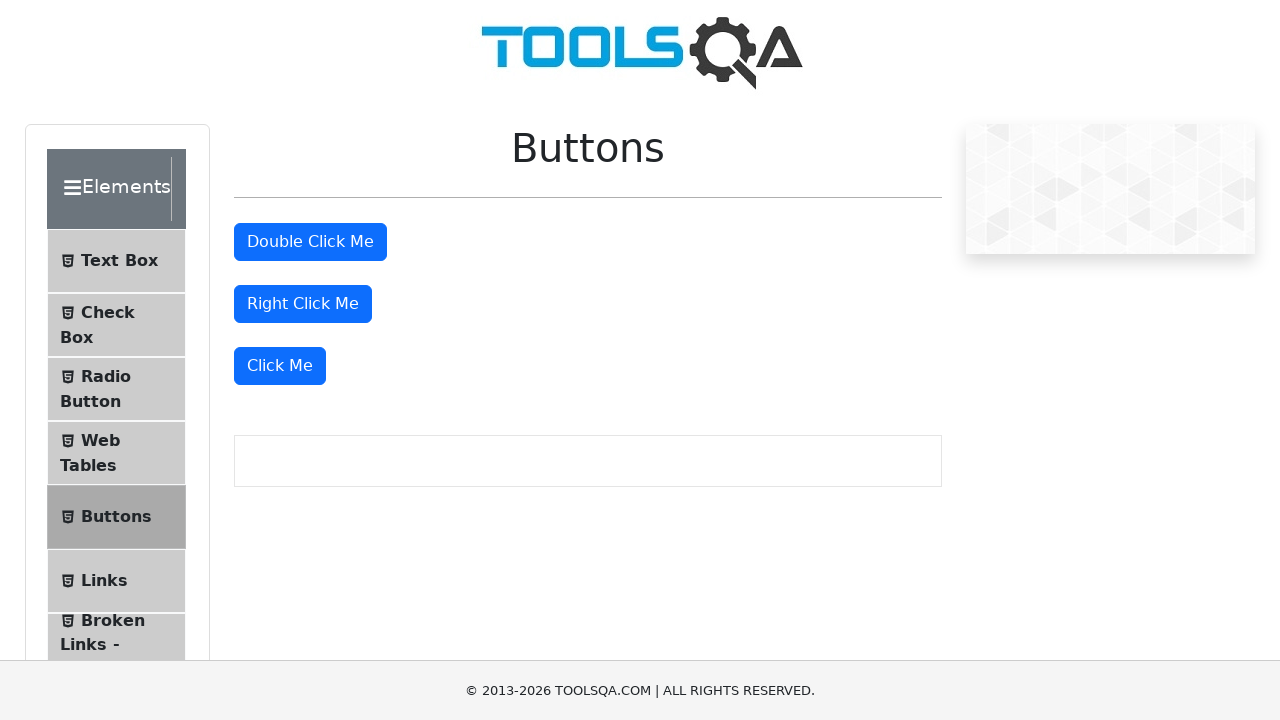

Double-clicked the double click button at (310, 242) on #doubleClickBtn
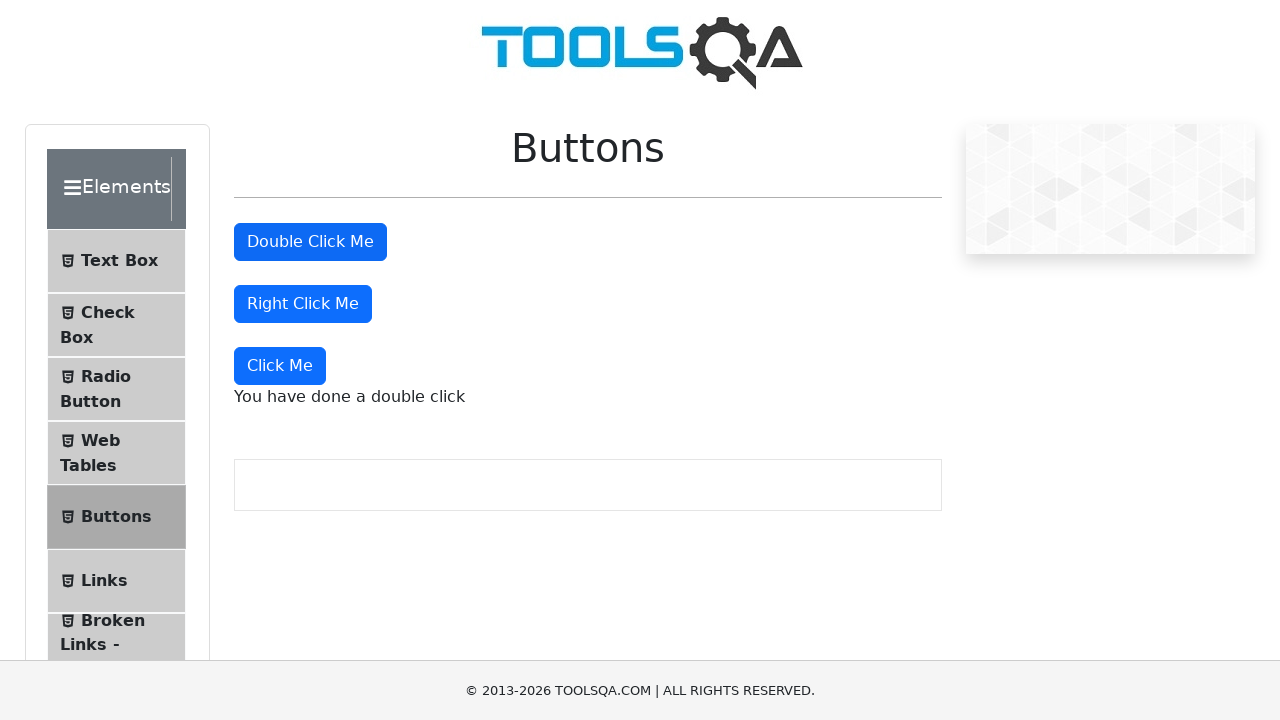

Success message 'You have done a double click' appeared
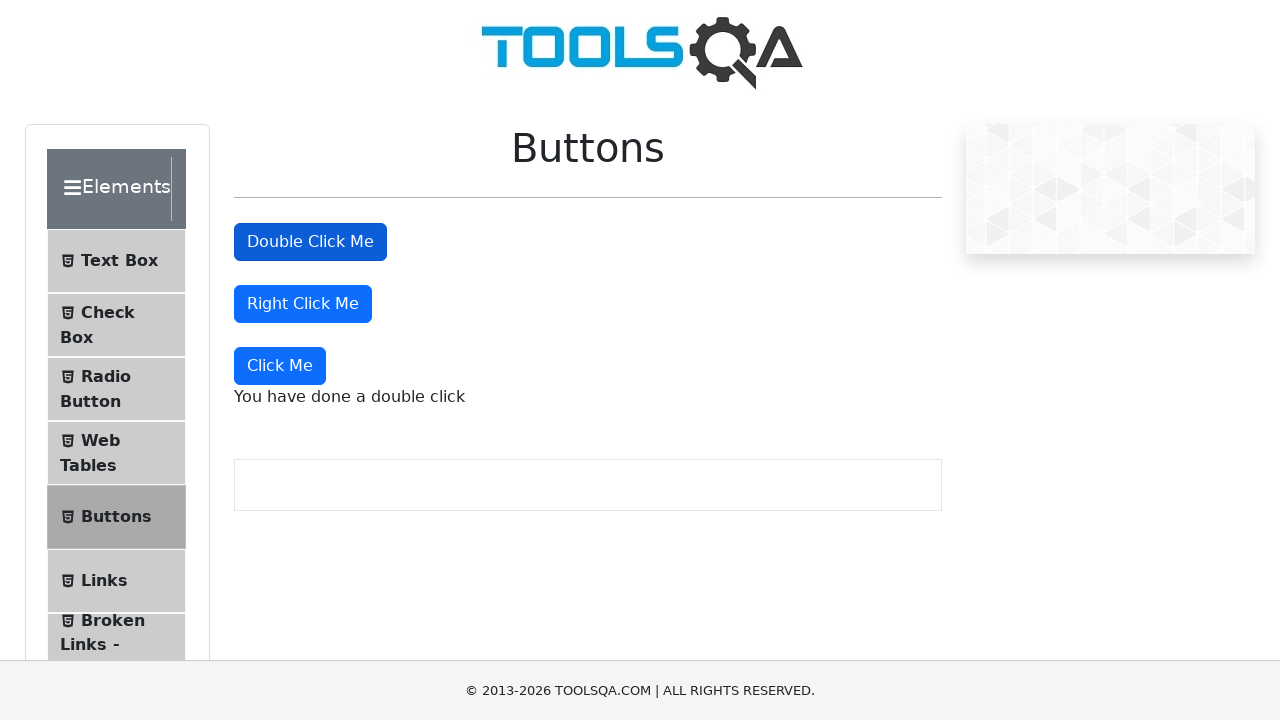

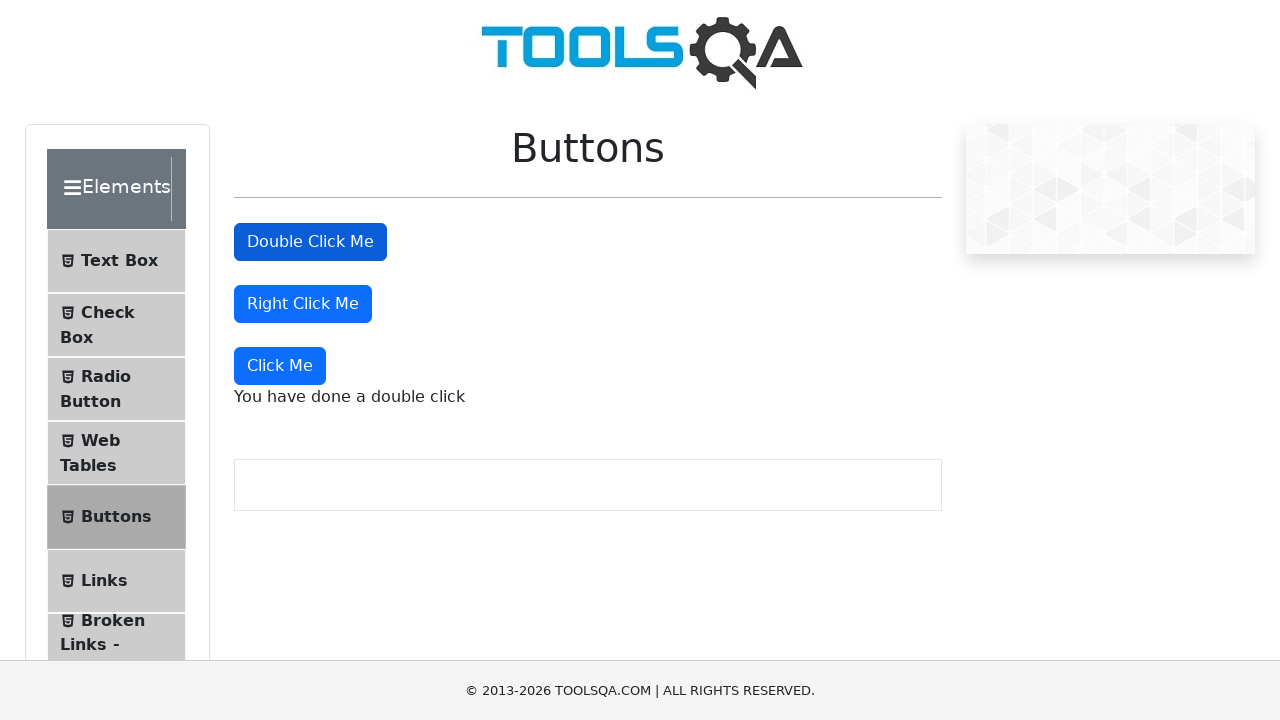